Tests drag and drop functionality by dragging an image element into a target box on a demo page

Starting URL: https://formy-project.herokuapp.com/dragdrop

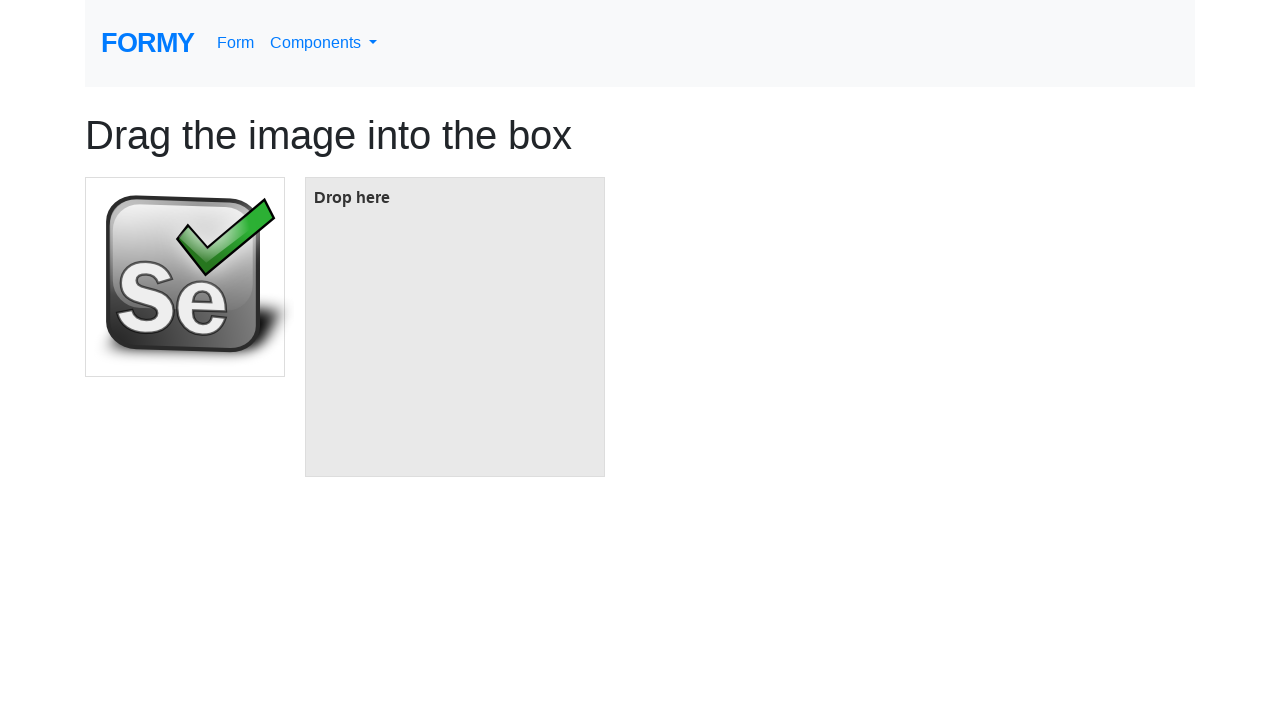

Navigated to drag and drop demo page
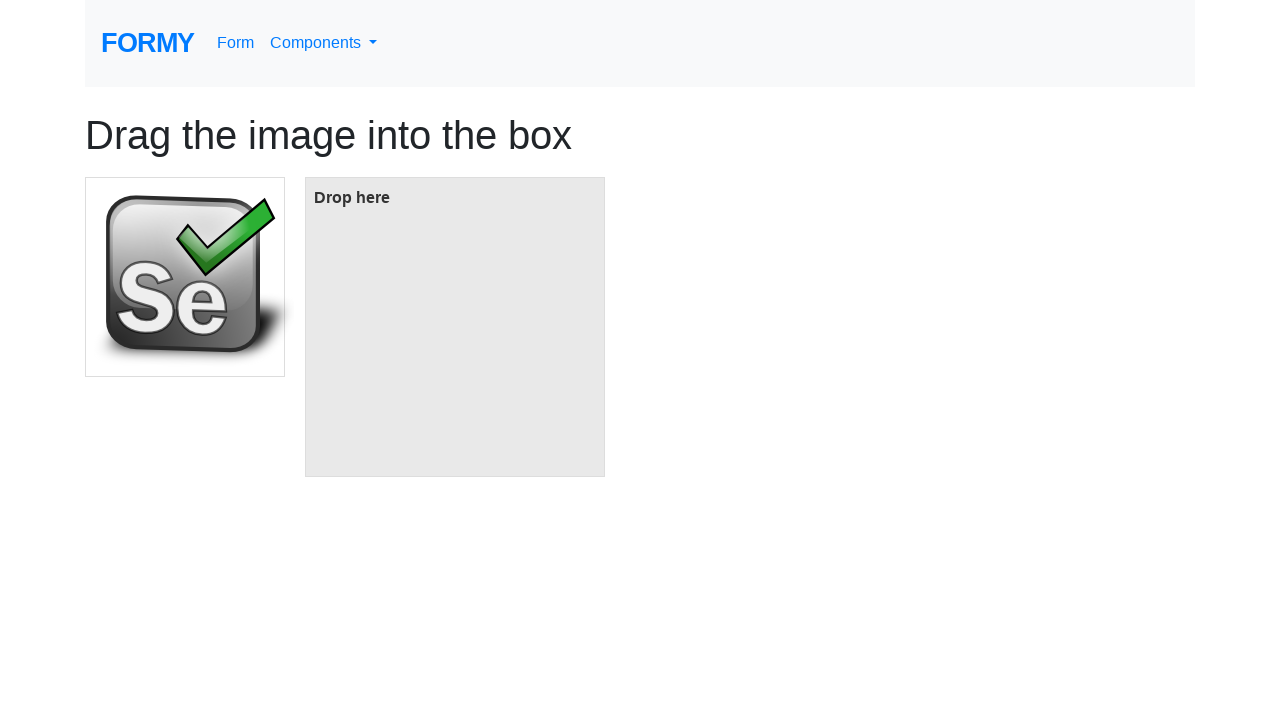

Located source image element
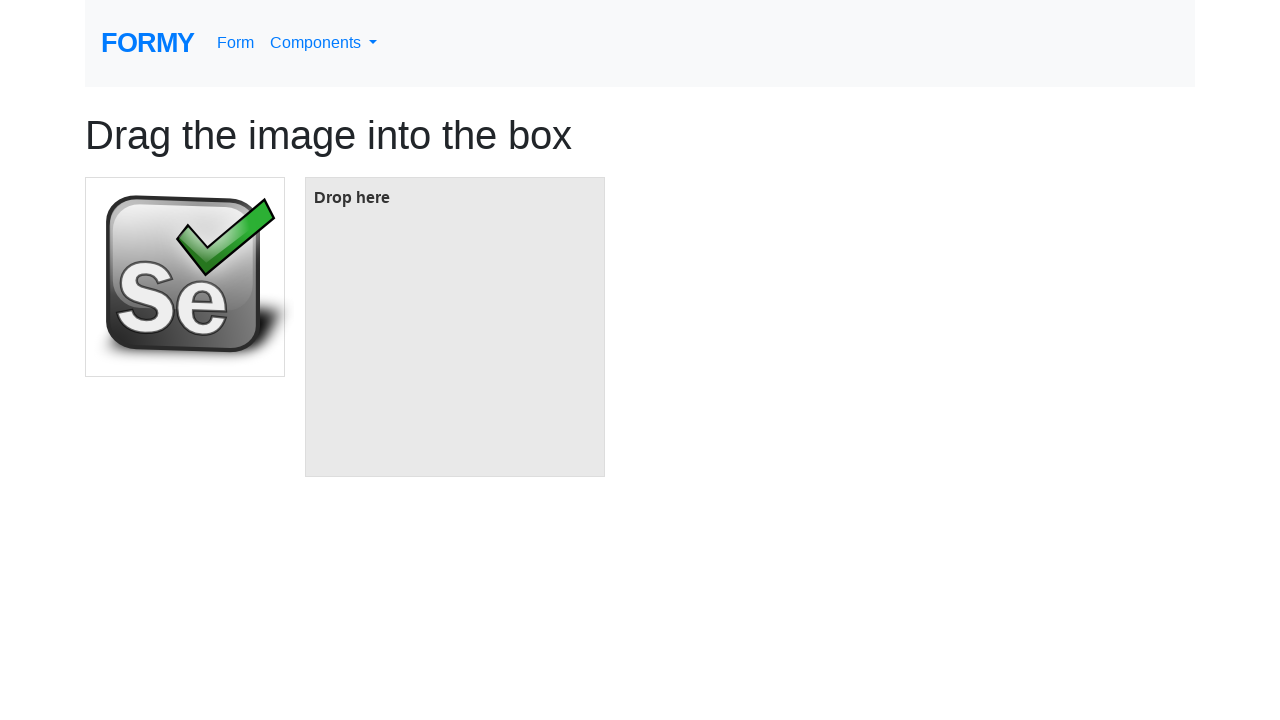

Located target box element
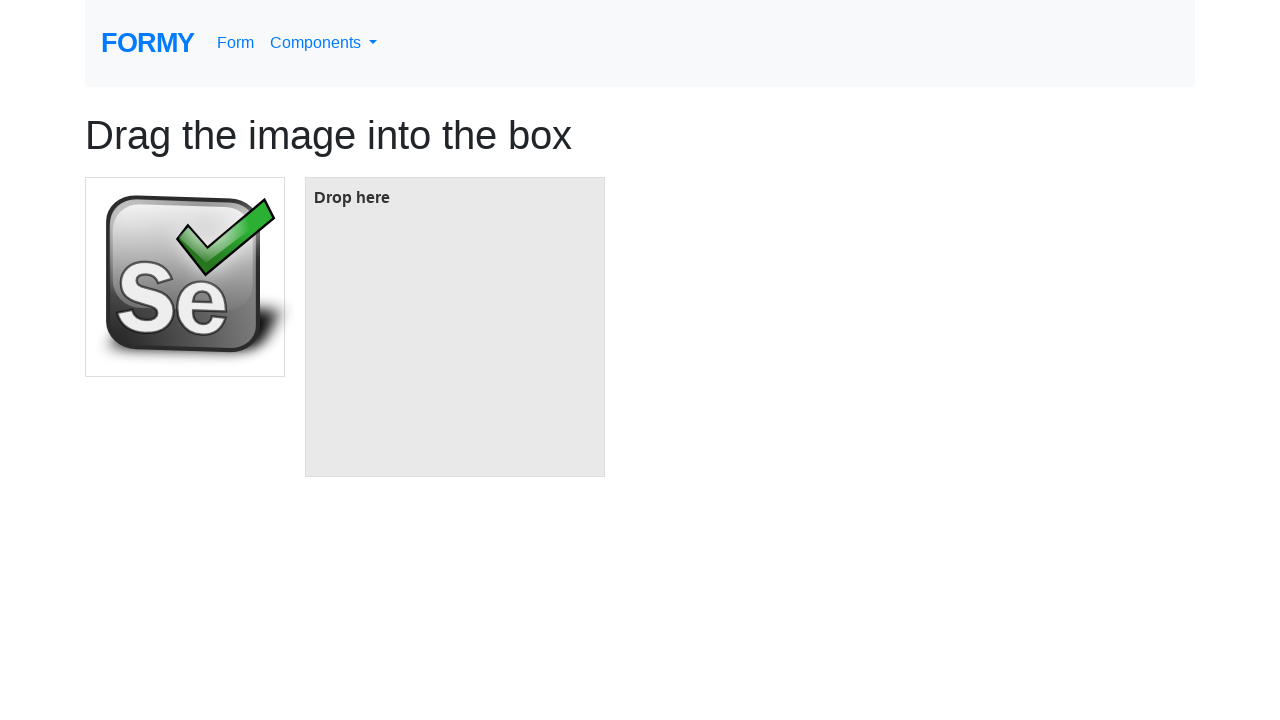

Dragged image element into target box at (455, 327)
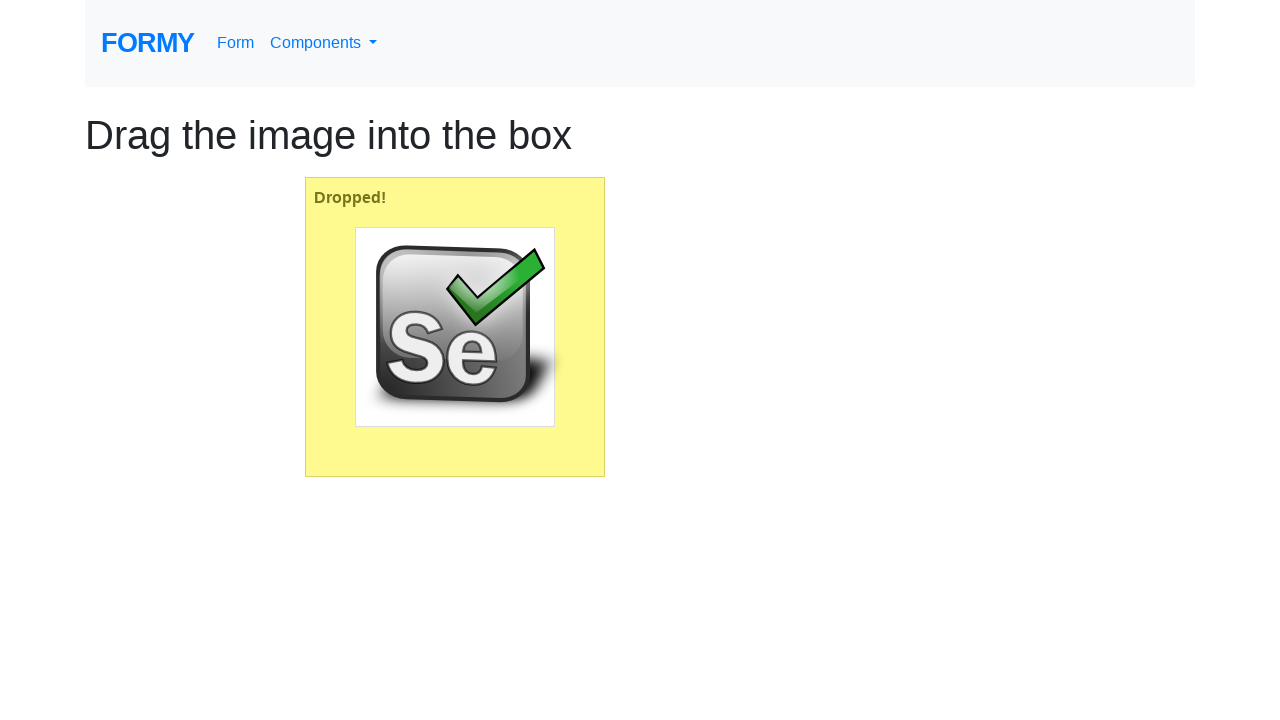

Waited for drag and drop animation to complete
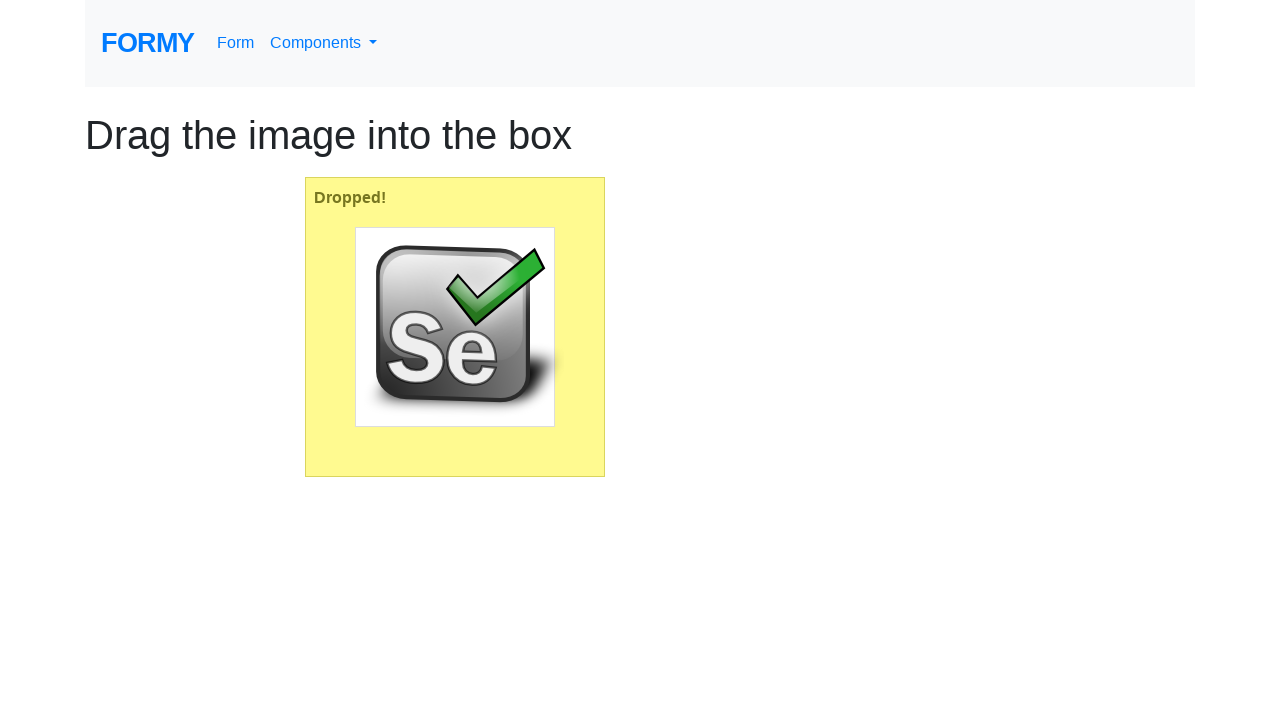

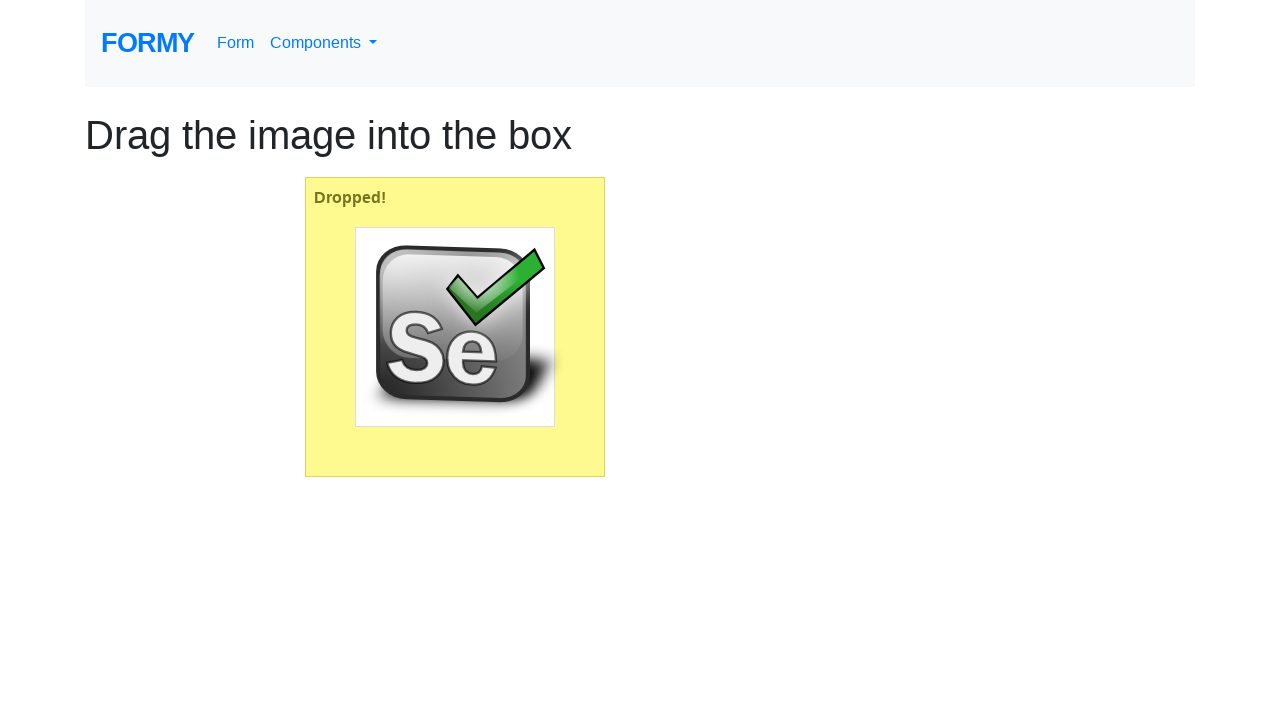